Tests drag and drop functionality by dragging an element to a target drop zone

Starting URL: https://testautomationpractice.blogspot.com/

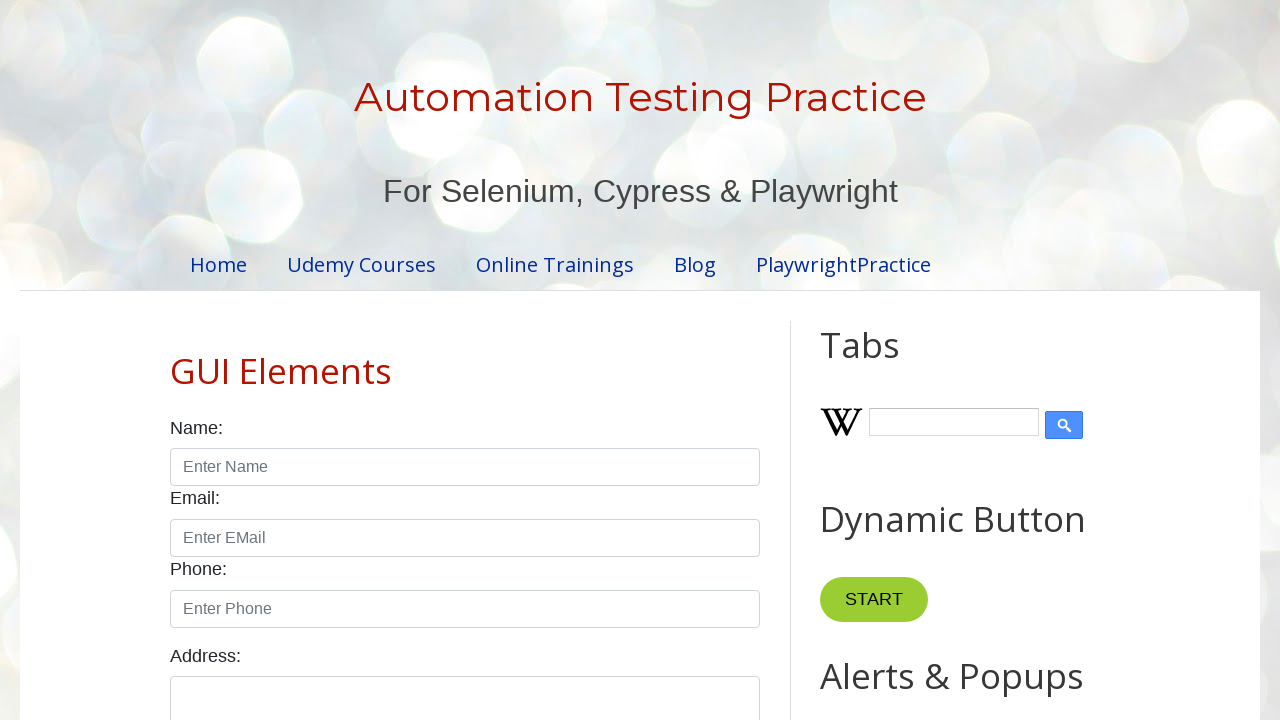

Located the draggable element 'Drag me to my target'
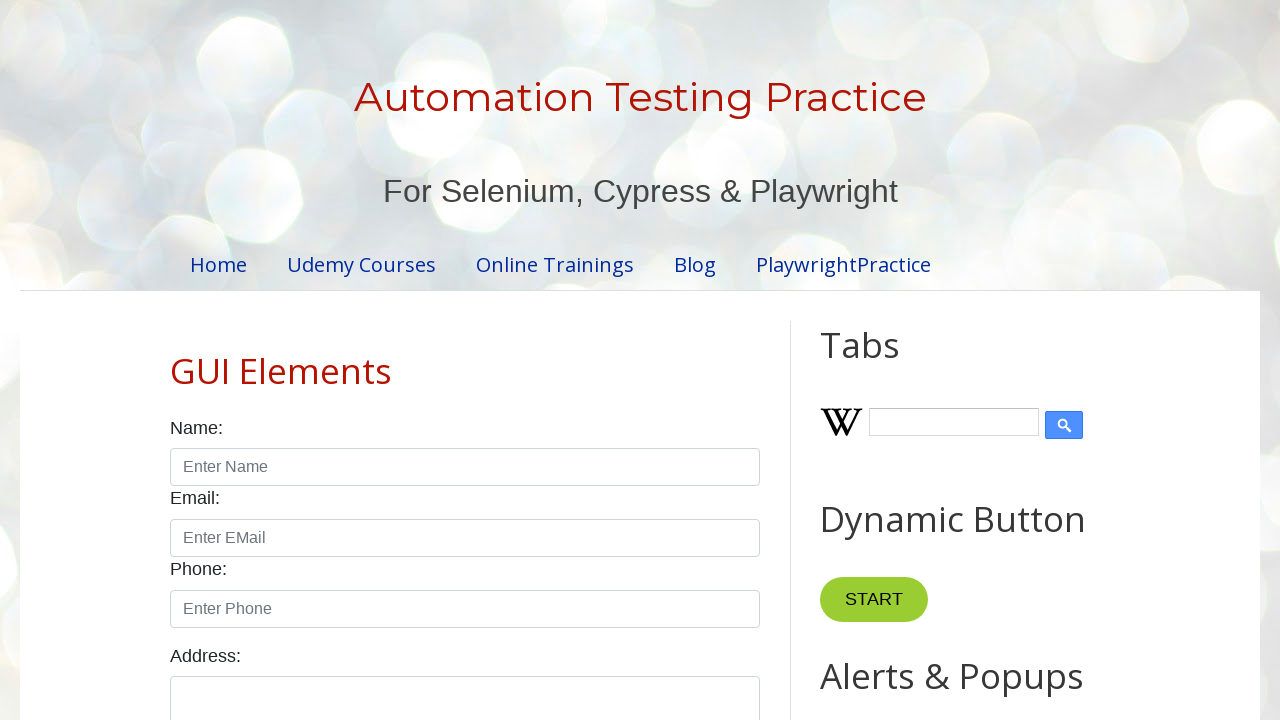

Located the drop target element with id 'droppable'
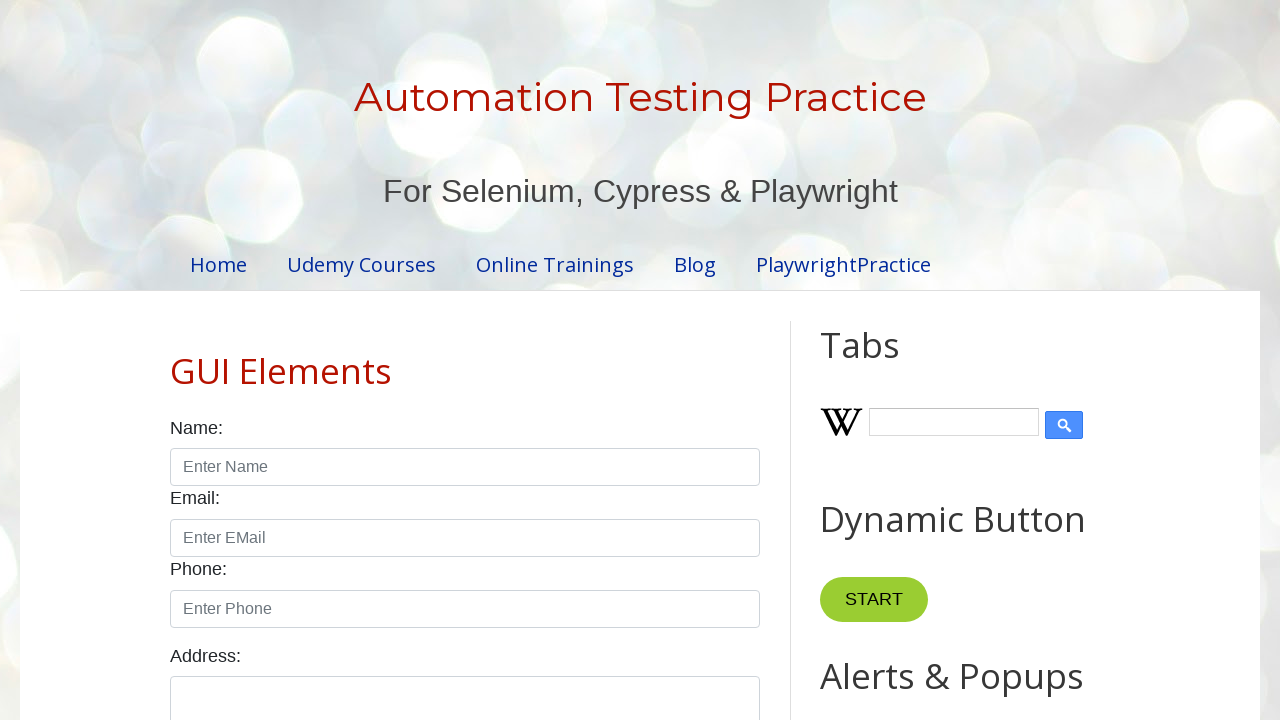

Dragged element to the target drop zone at (1015, 404)
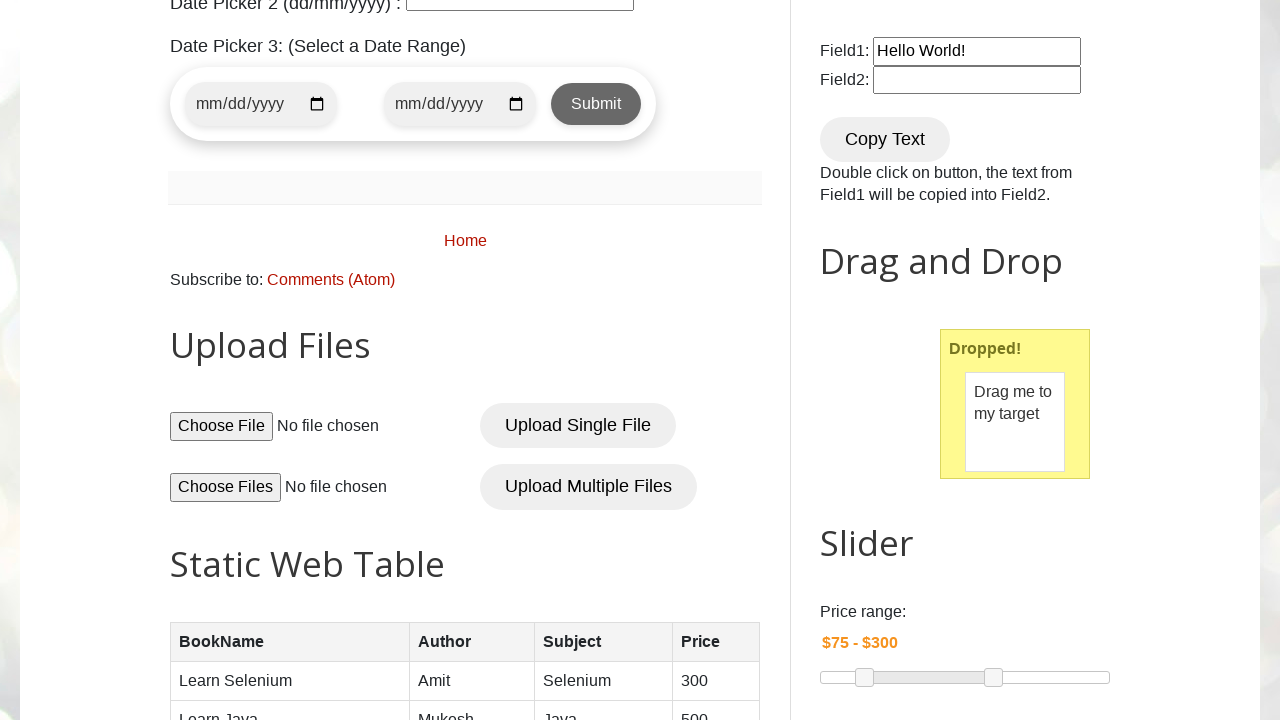

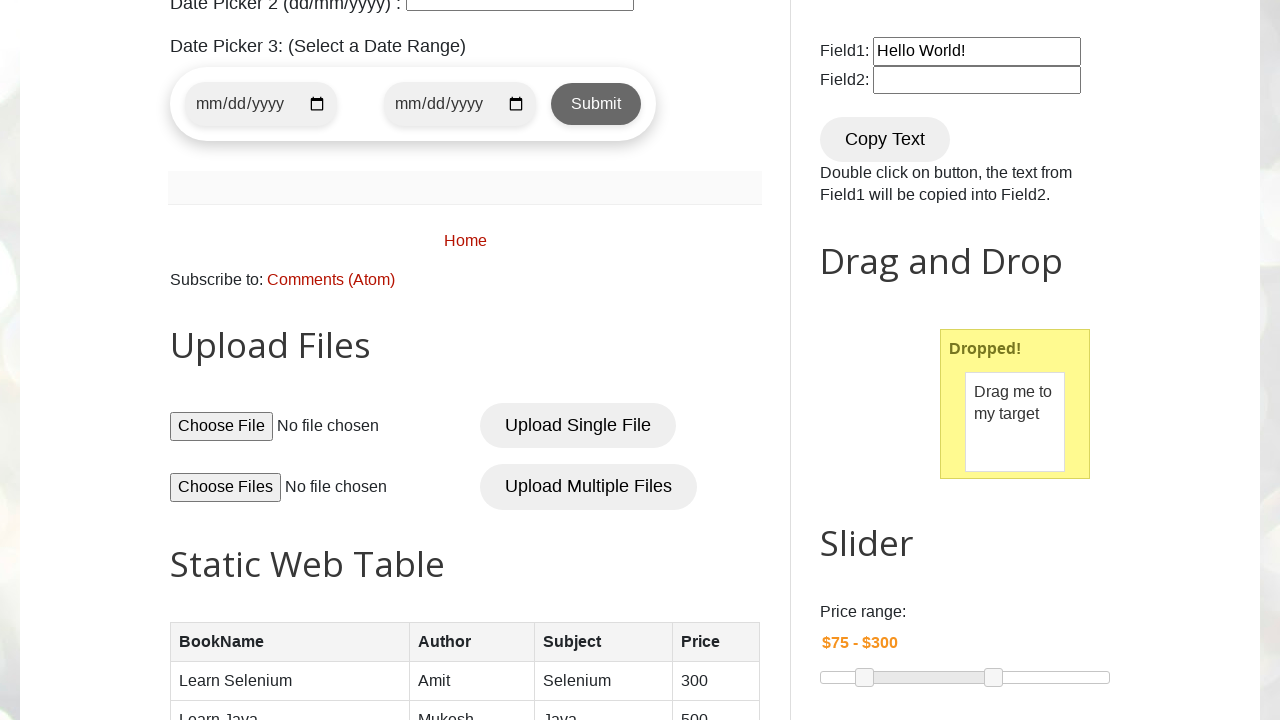